Tests that the todo count display updates correctly as items are added.

Starting URL: https://demo.playwright.dev/todomvc

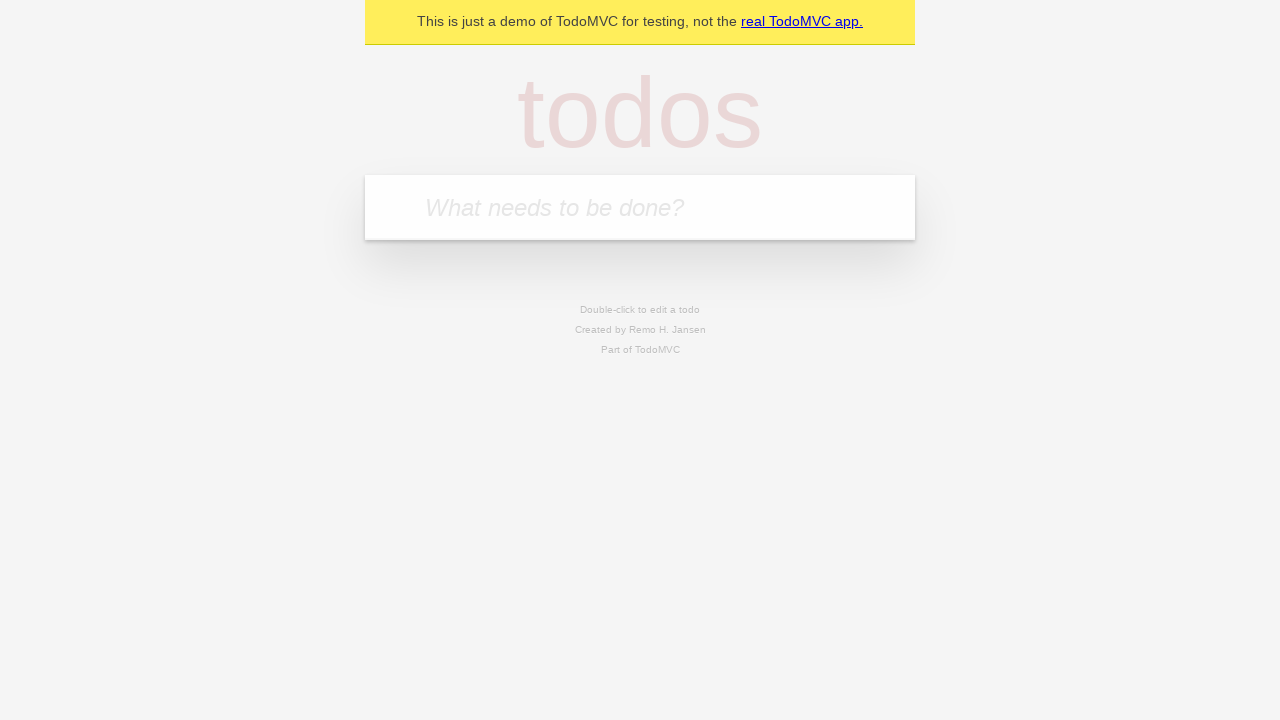

Located the todo input field
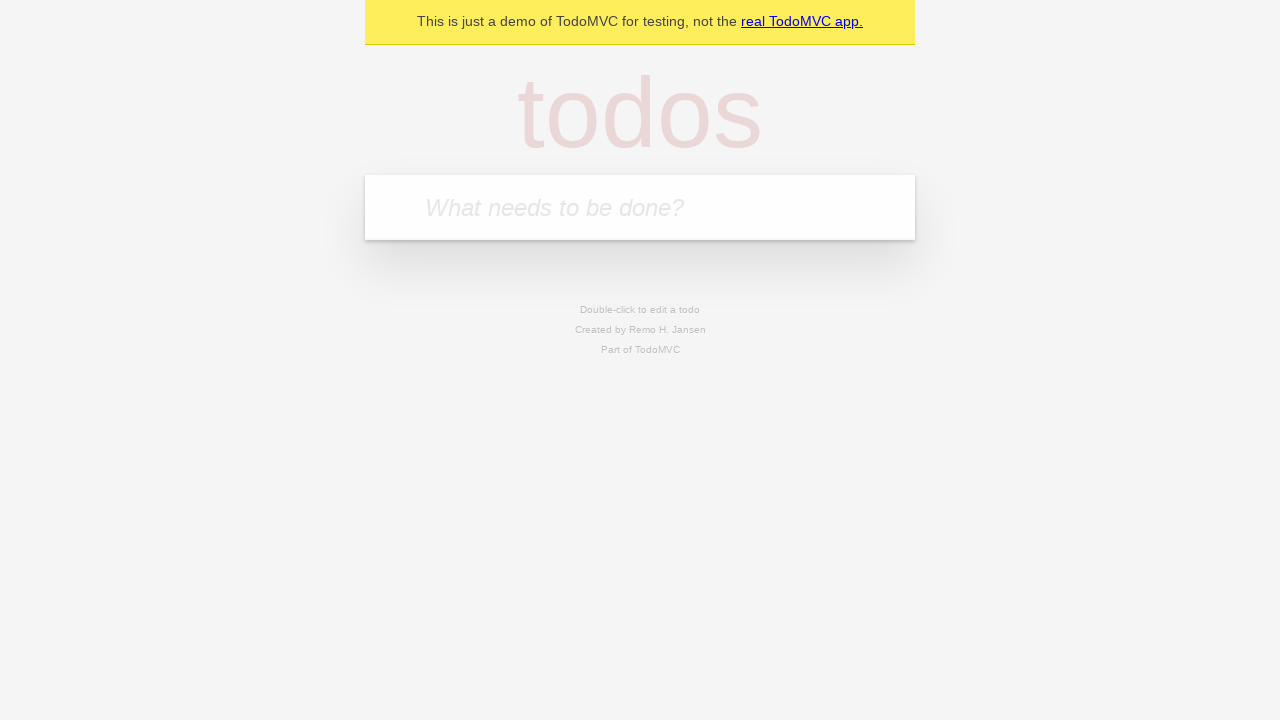

Filled input field with 'buy some cheese' on internal:attr=[placeholder="What needs to be done?"i]
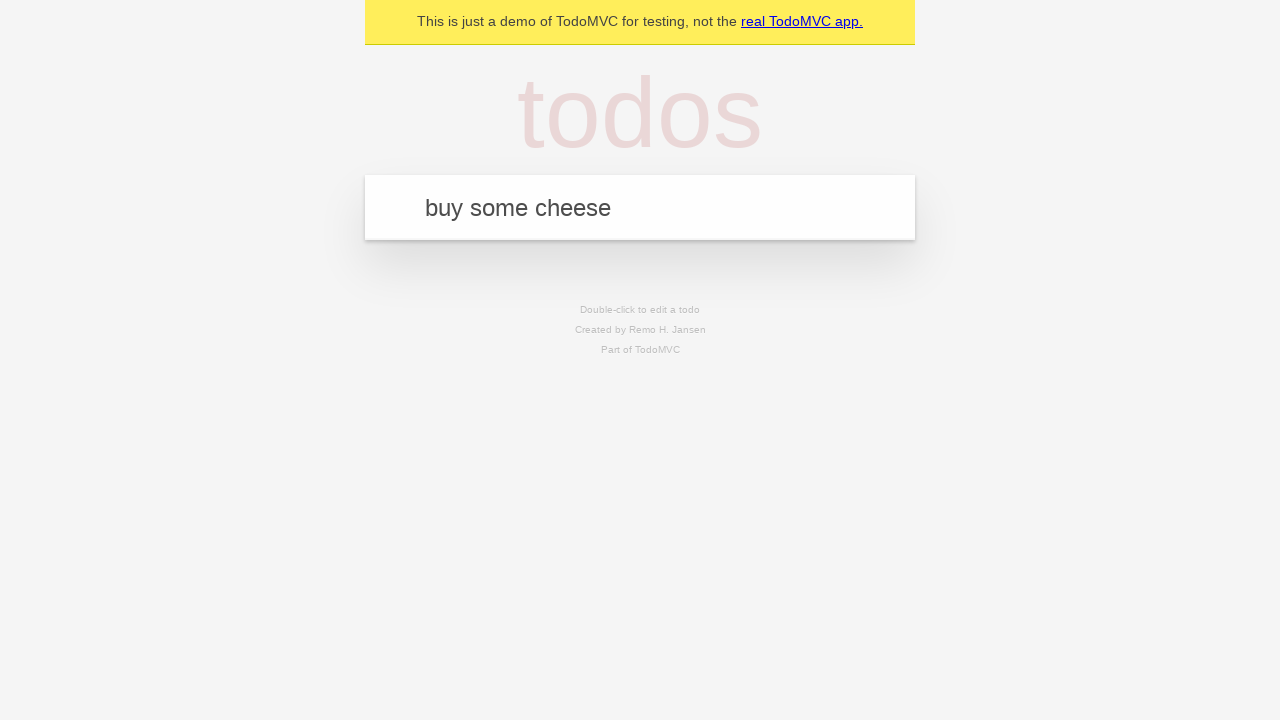

Pressed Enter to add first todo item on internal:attr=[placeholder="What needs to be done?"i]
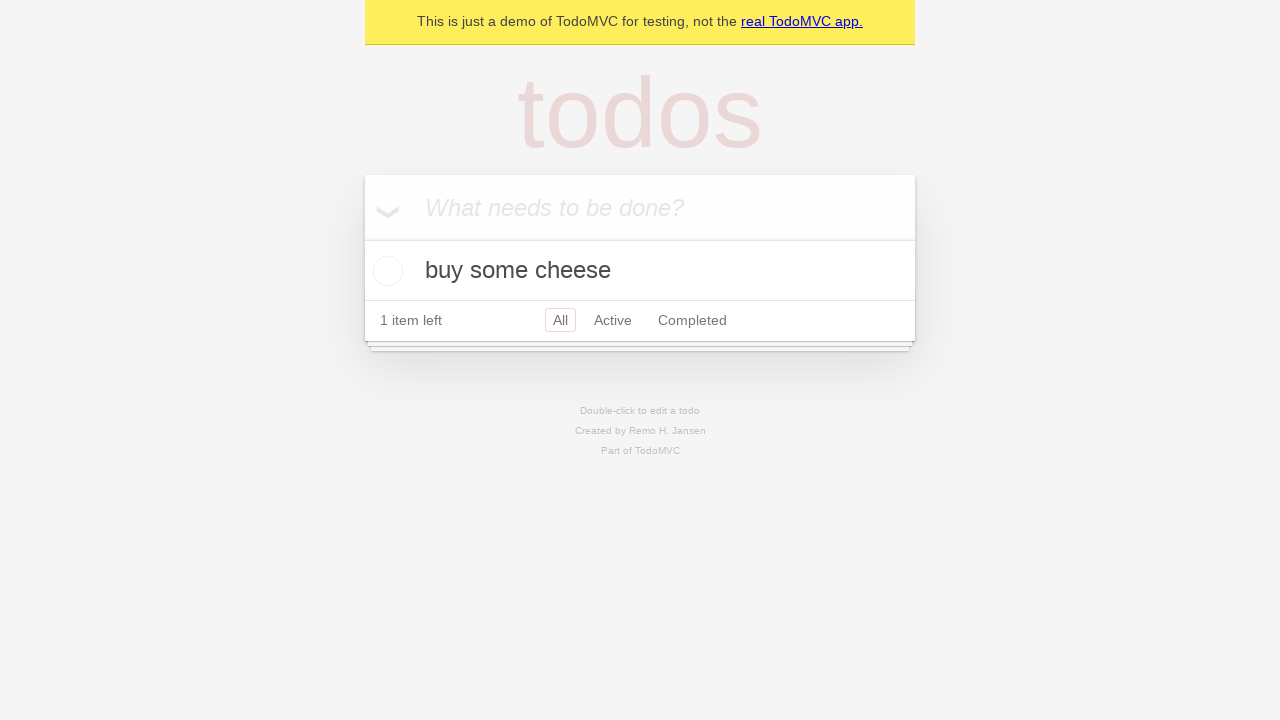

Todo count element loaded after adding first item
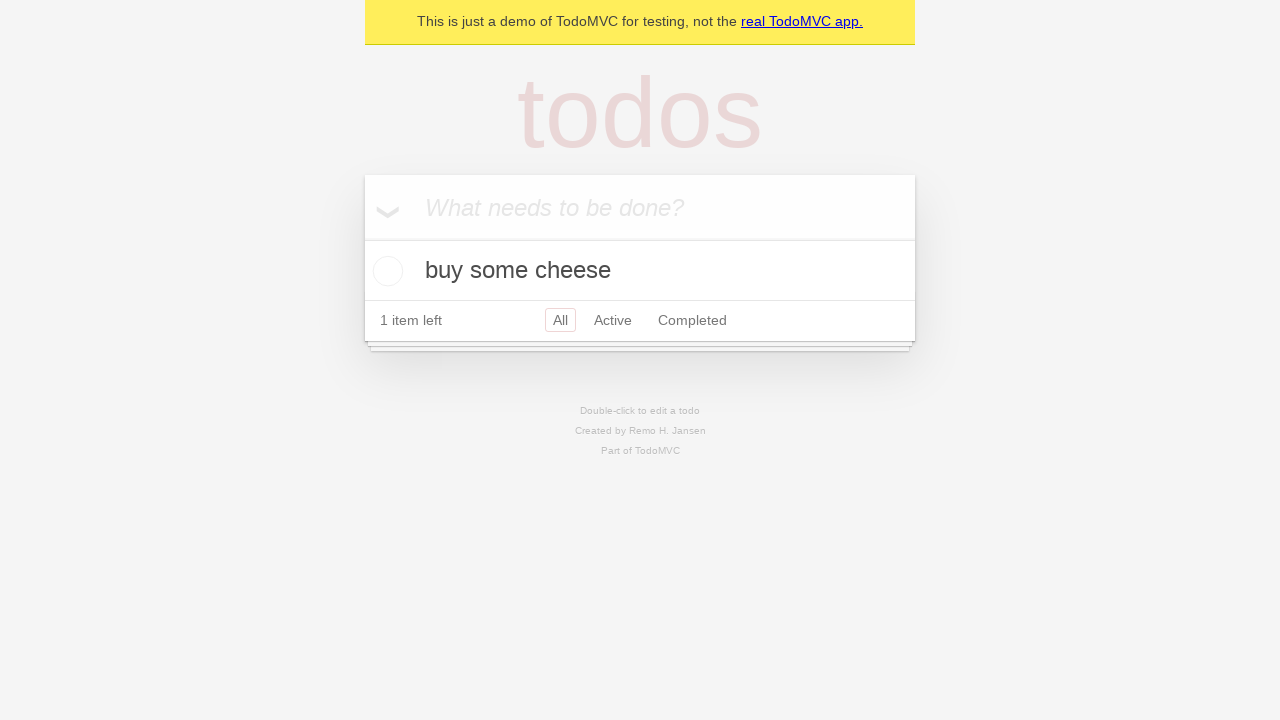

Filled input field with 'feed the cat' on internal:attr=[placeholder="What needs to be done?"i]
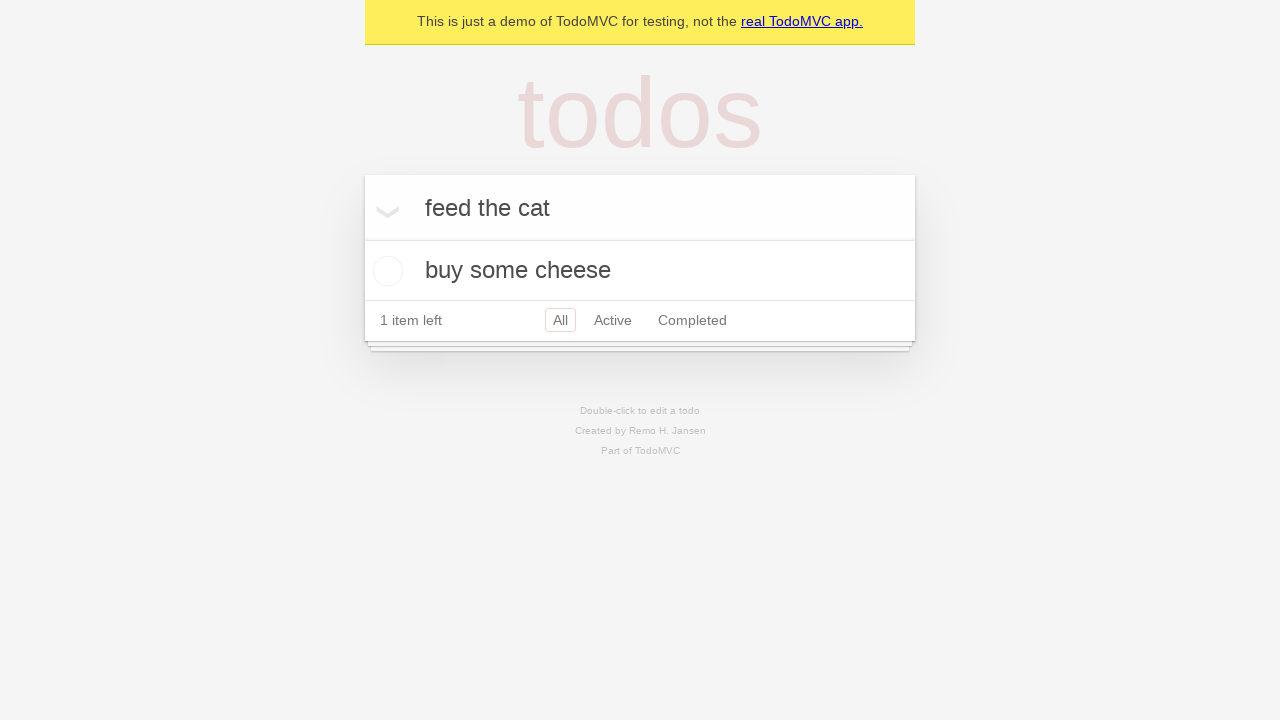

Pressed Enter to add second todo item on internal:attr=[placeholder="What needs to be done?"i]
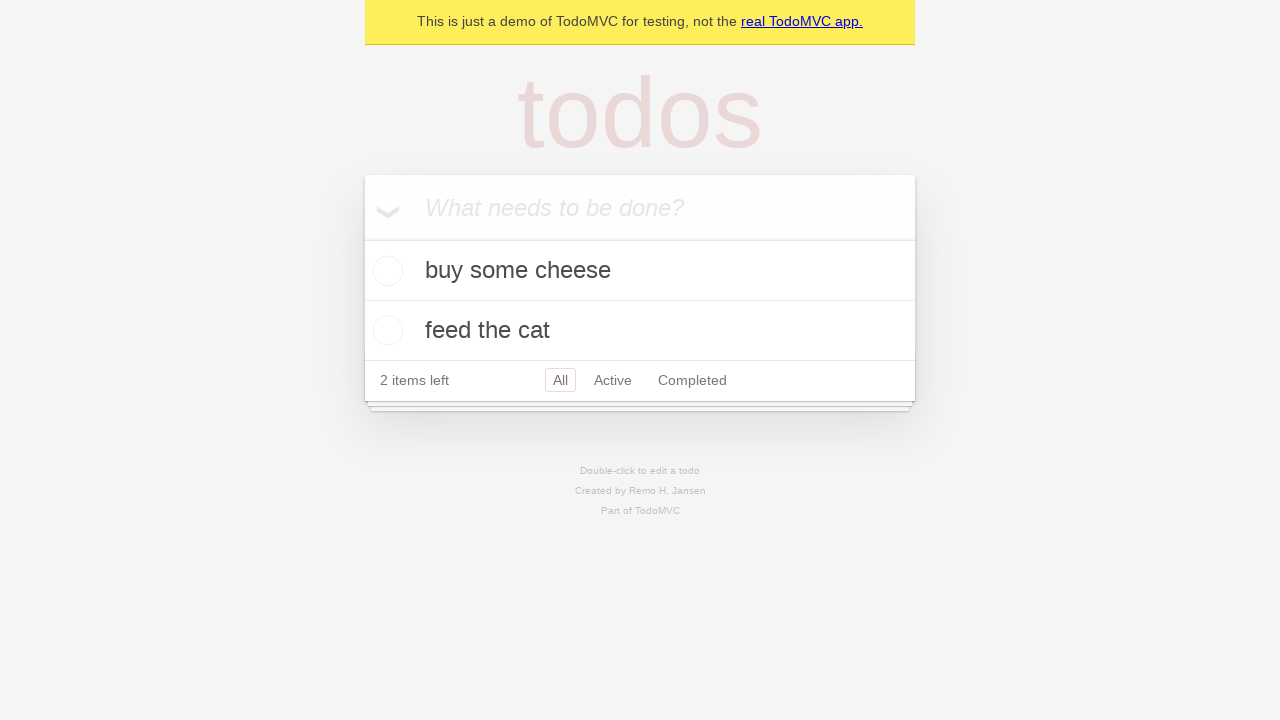

Waited for todo count to update after adding second item
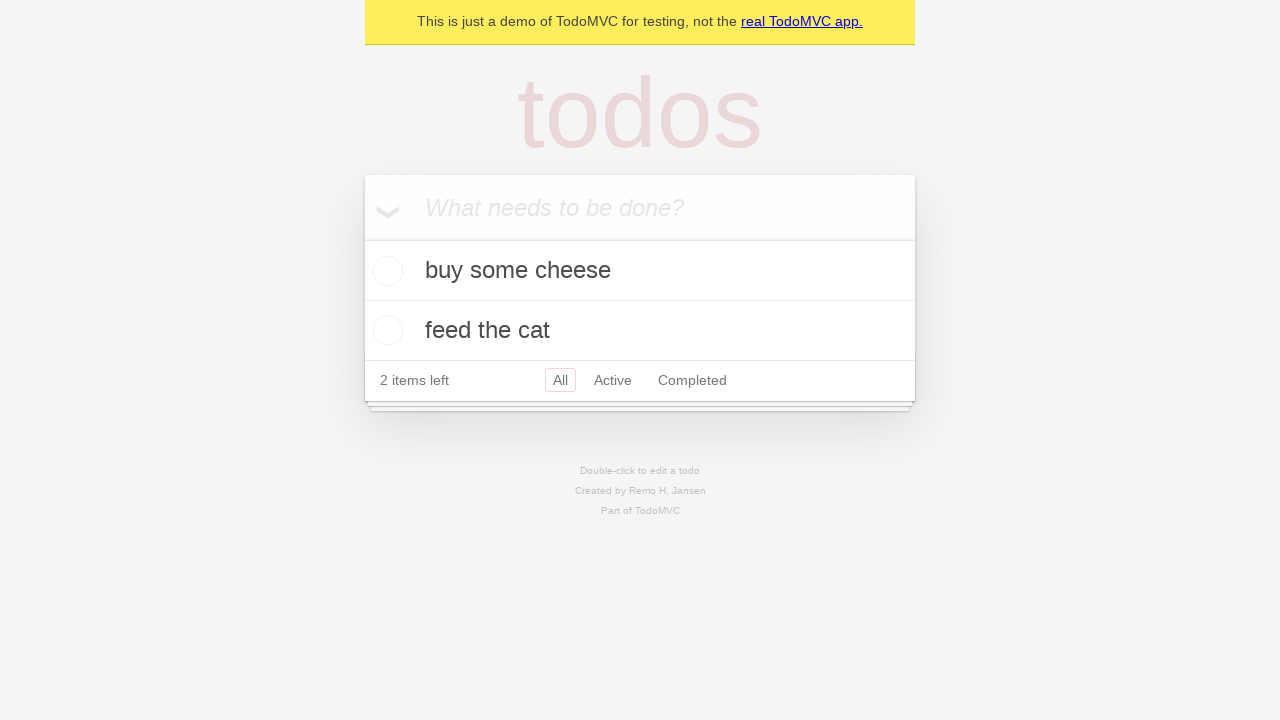

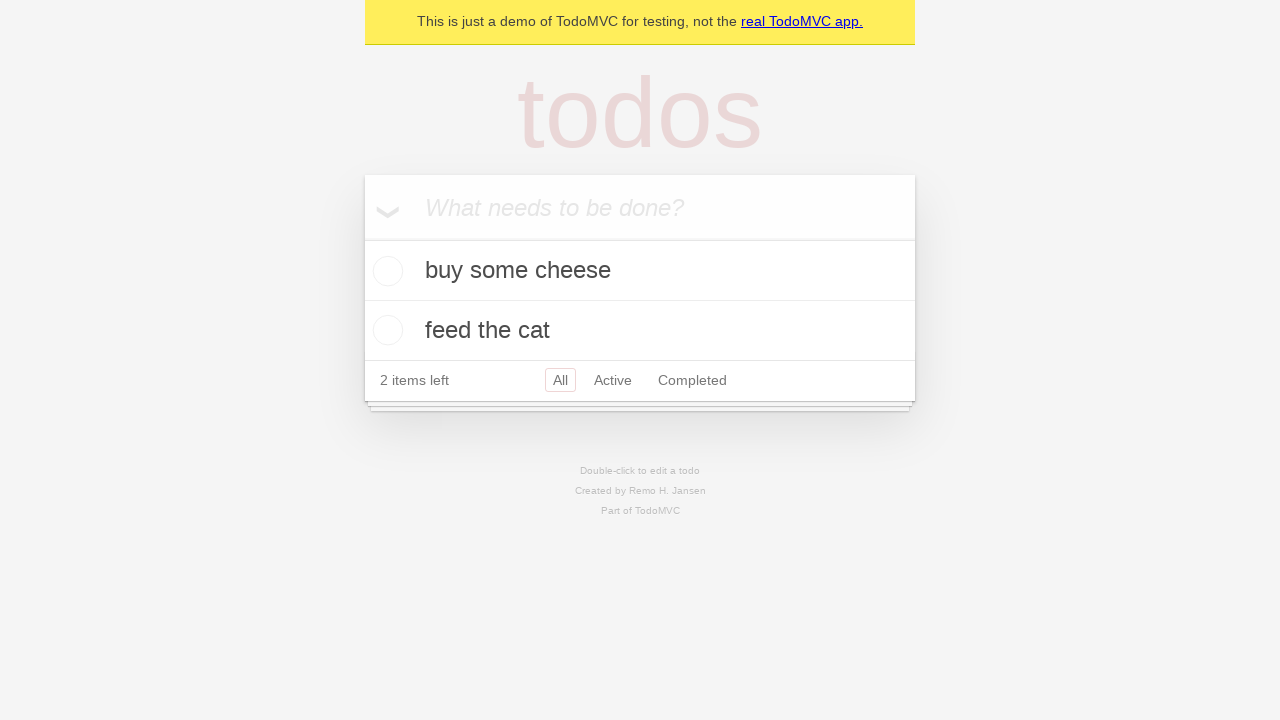